Tests calculator with parentheses and zeros, then interacts with page links and clears the calculator

Starting URL: https://seleniumbase.io/apps/calculator

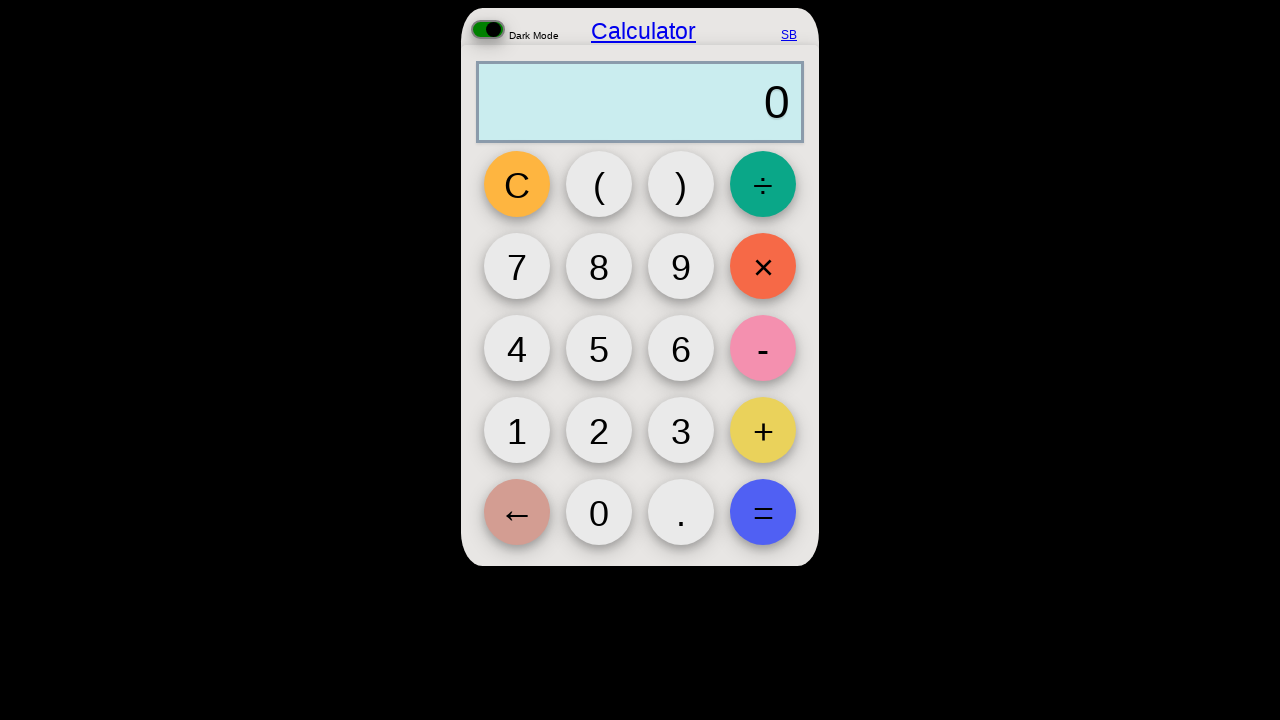

Clicked clear button to reset calculator at (517, 184) on #clear
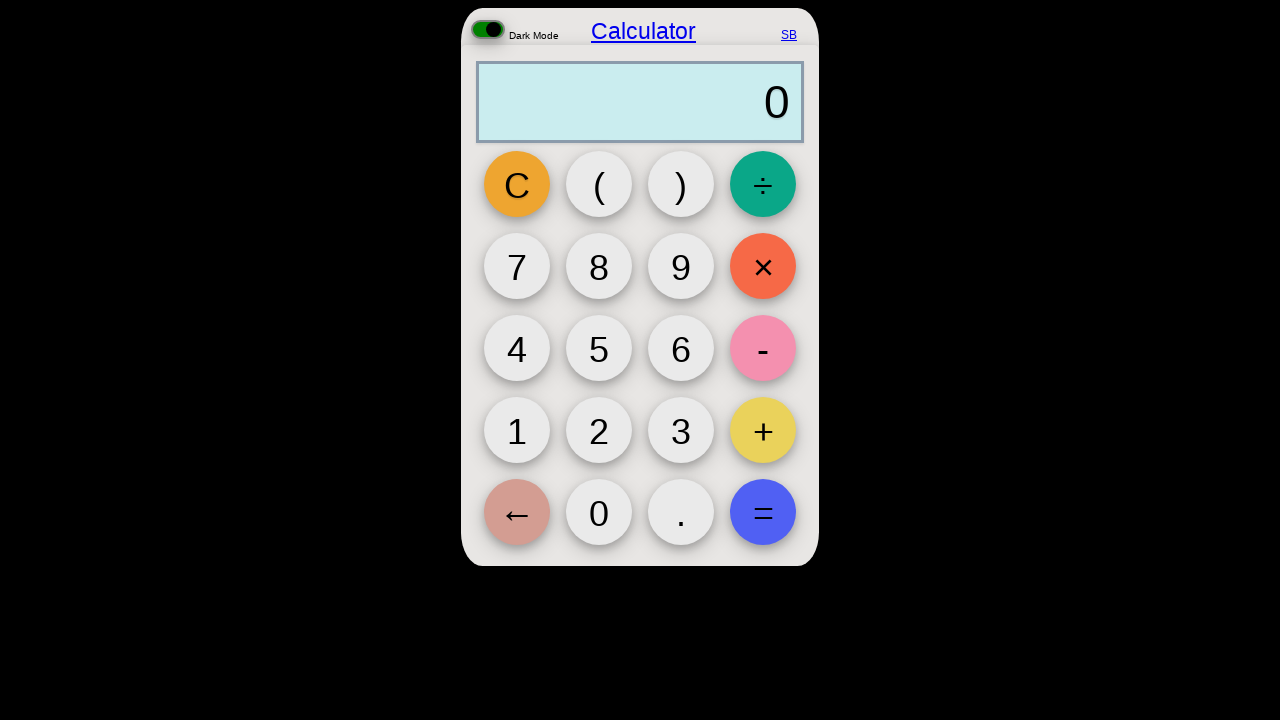

Clicked opening parenthesis button at (599, 184) on button[id="("]
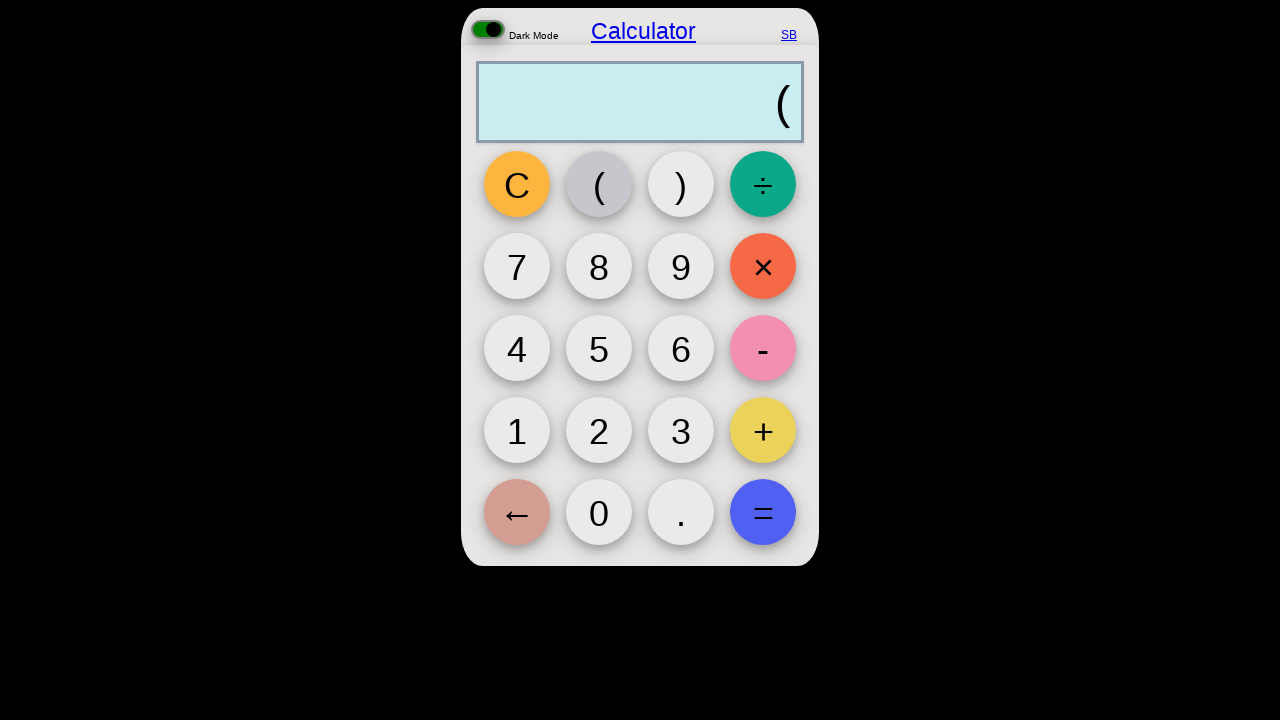

Clicked 0 button at (599, 512) on button[id="0"]
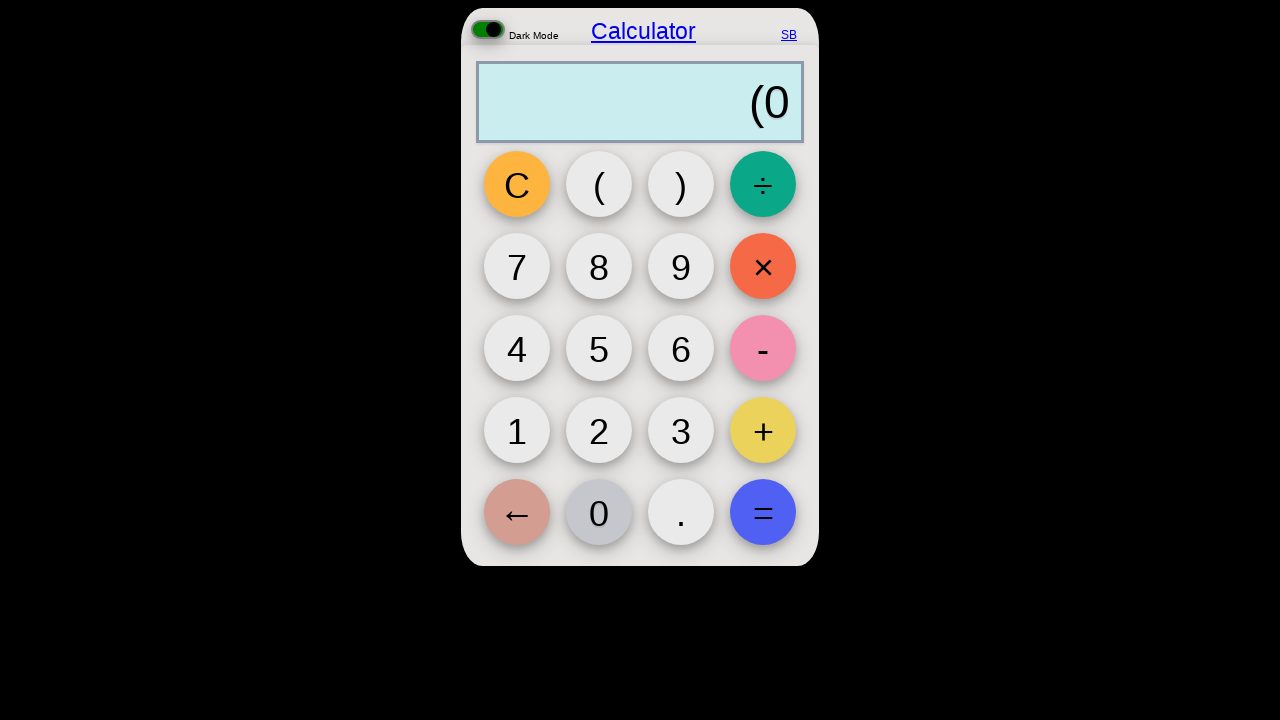

Clicked add button at (763, 430) on button#add
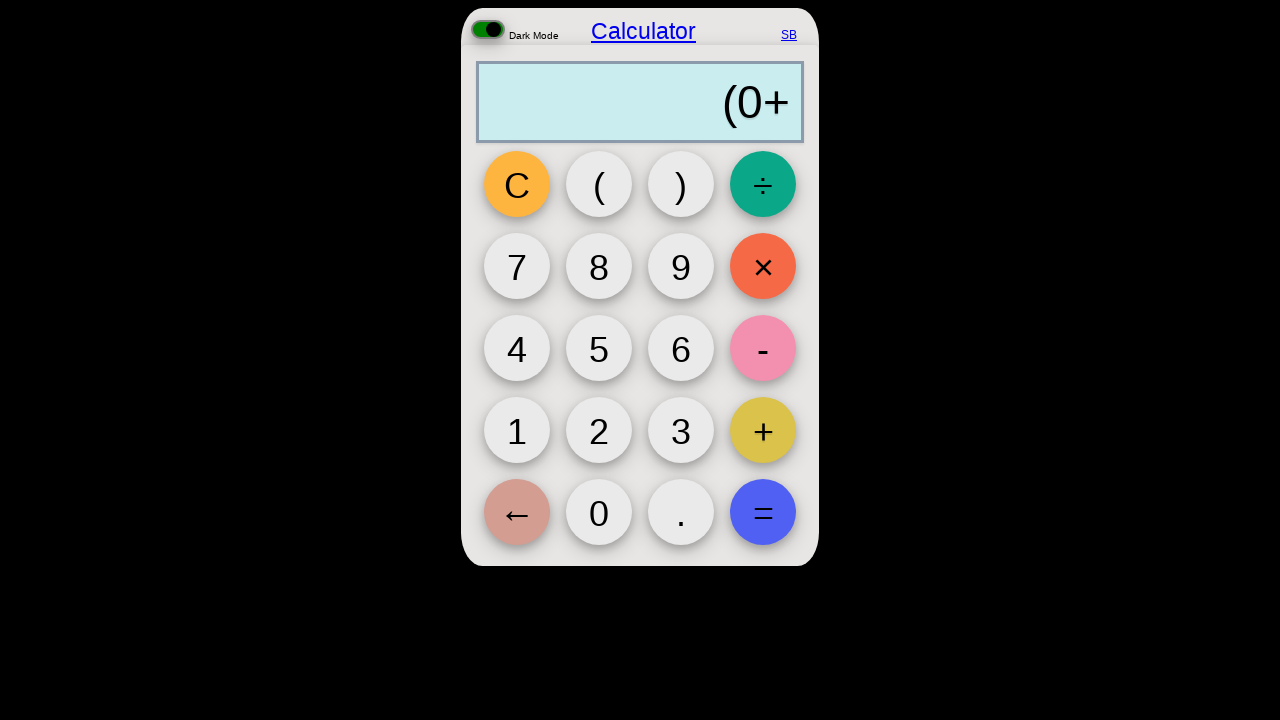

Clicked 0 button at (599, 512) on button[id="0"]
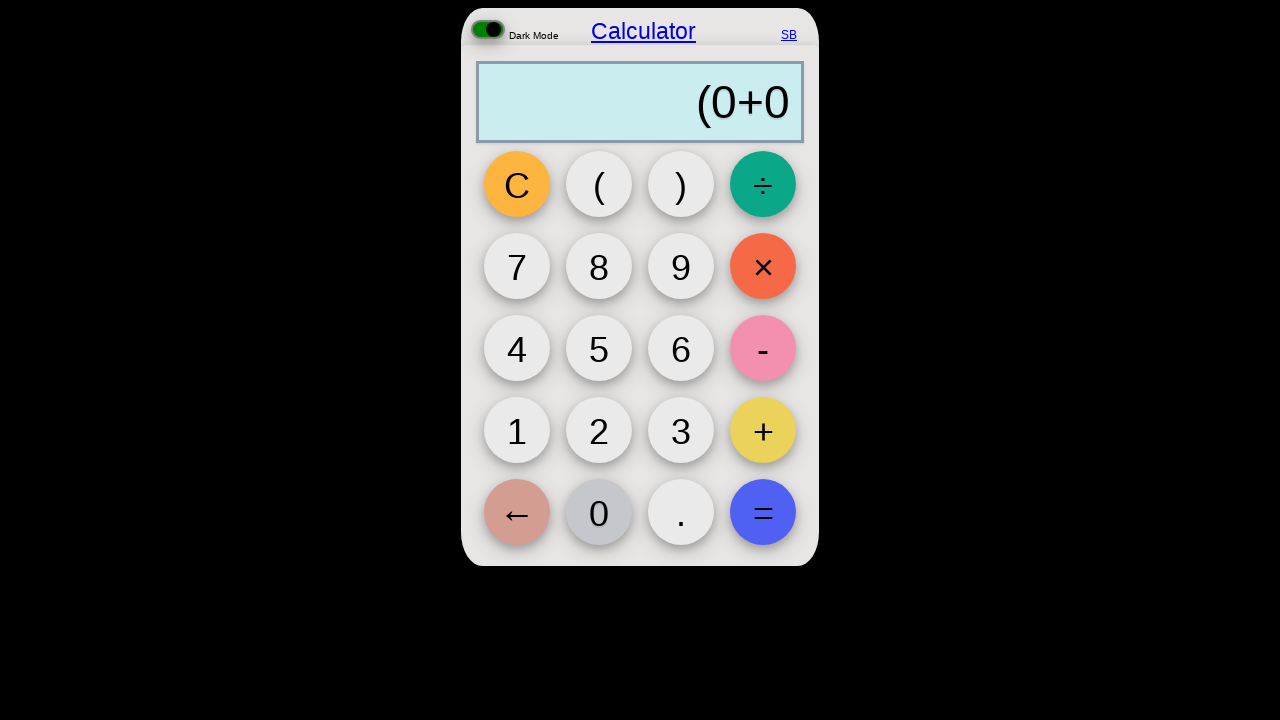

Clicked add button at (763, 430) on button#add
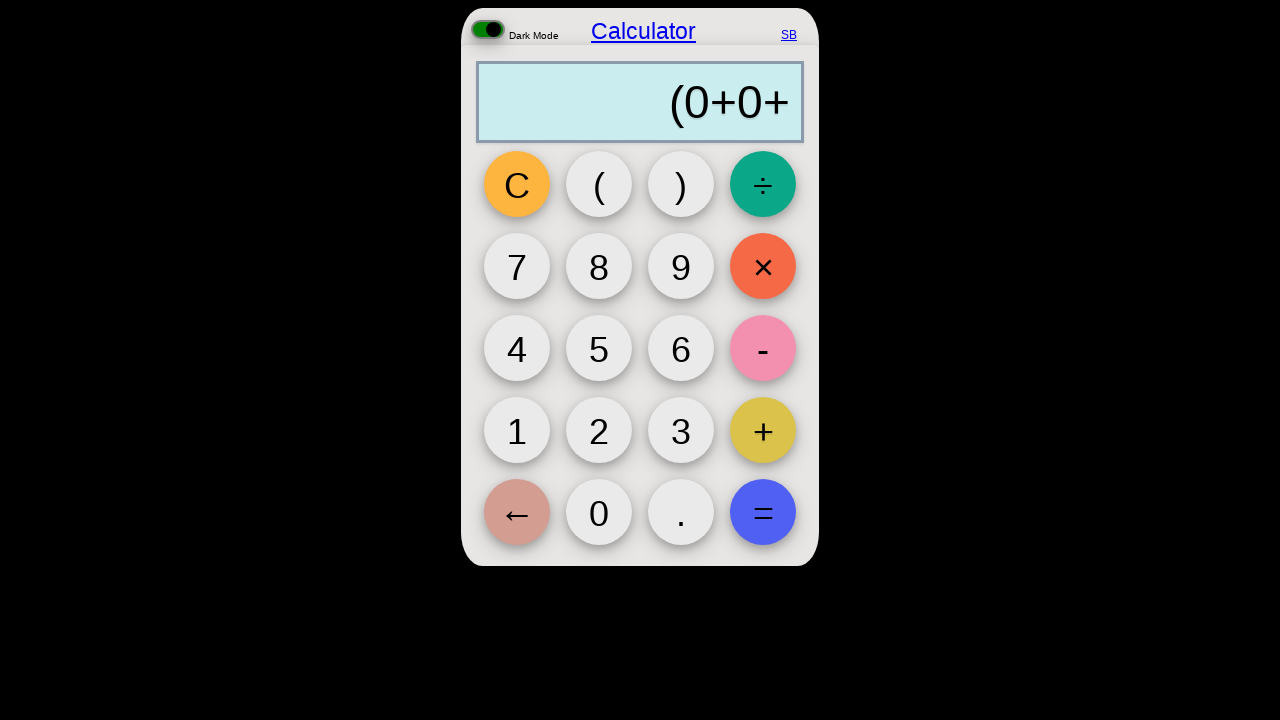

Clicked 0 button at (599, 512) on button[id="0"]
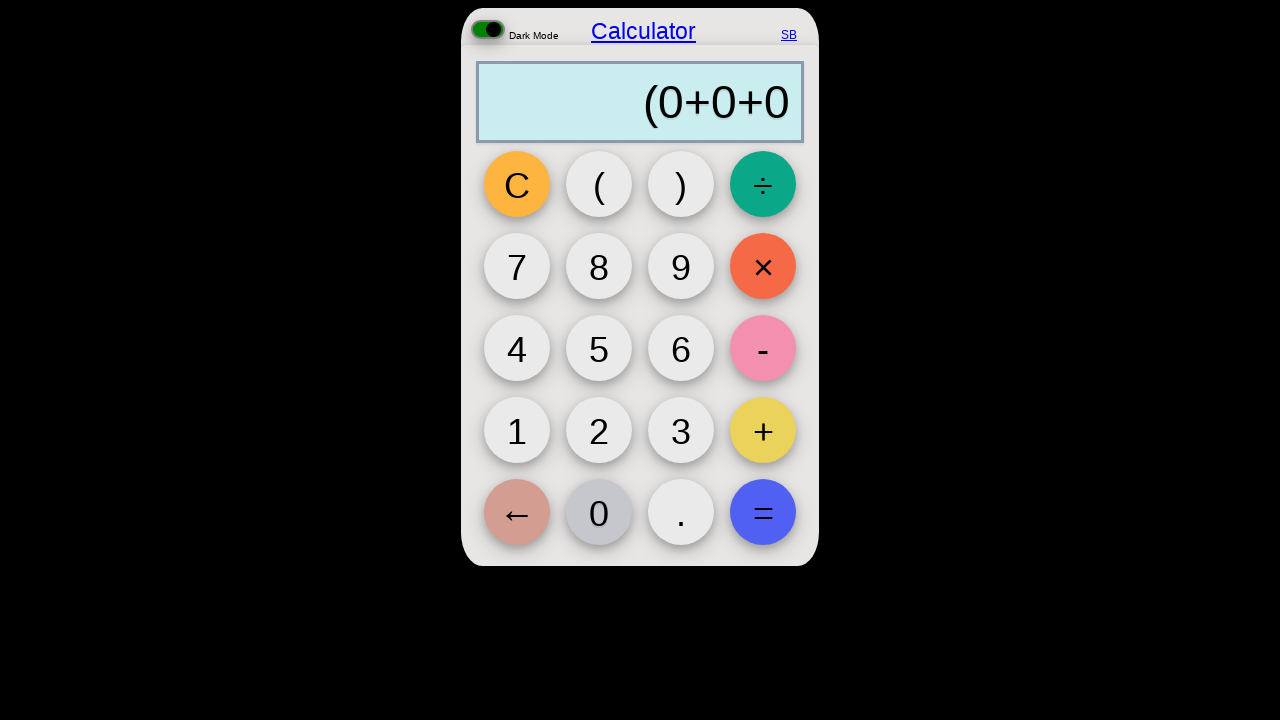

Clicked add button at (763, 430) on button#add
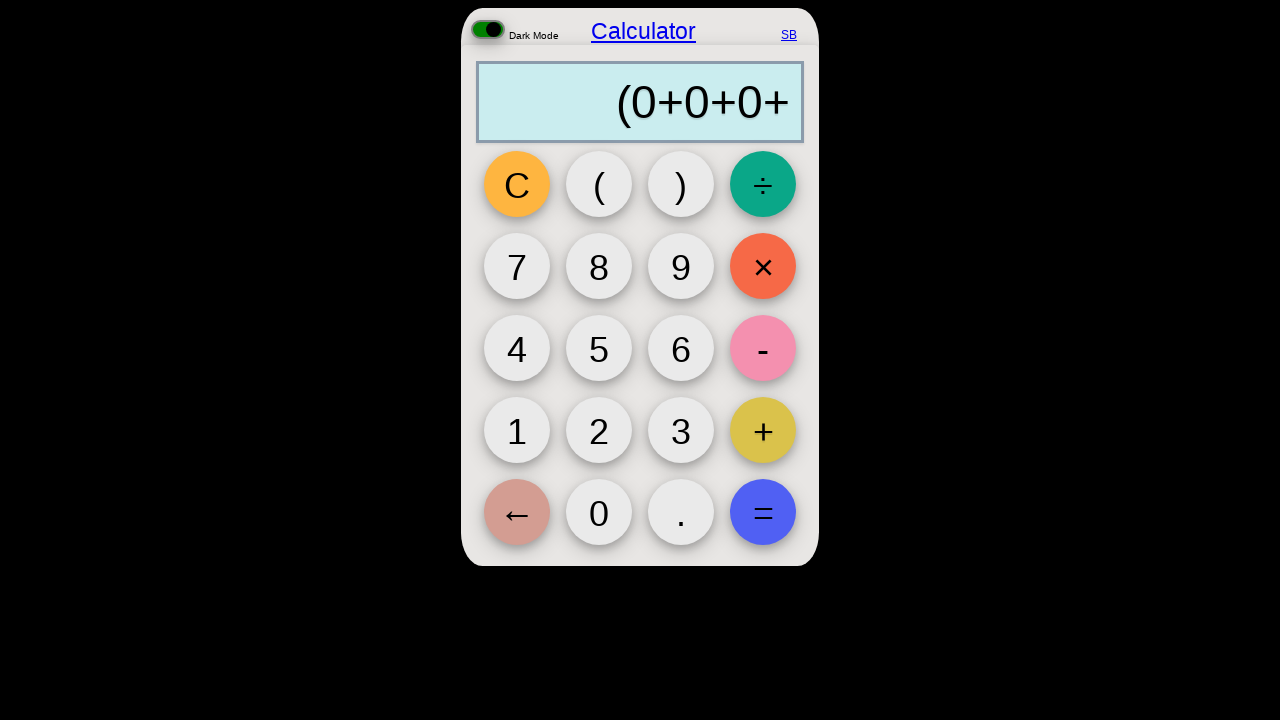

Clicked 0 button at (599, 512) on button[id="0"]
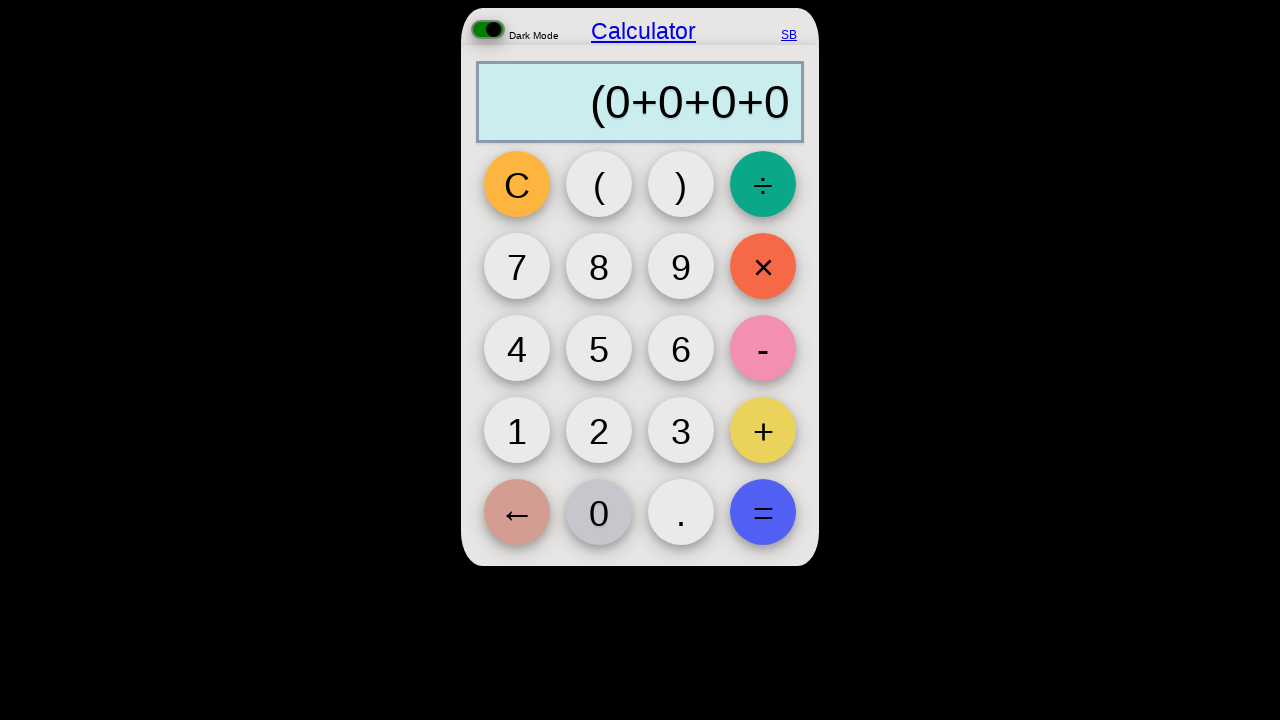

Clicked closing parenthesis button at (681, 184) on button[id=")"]
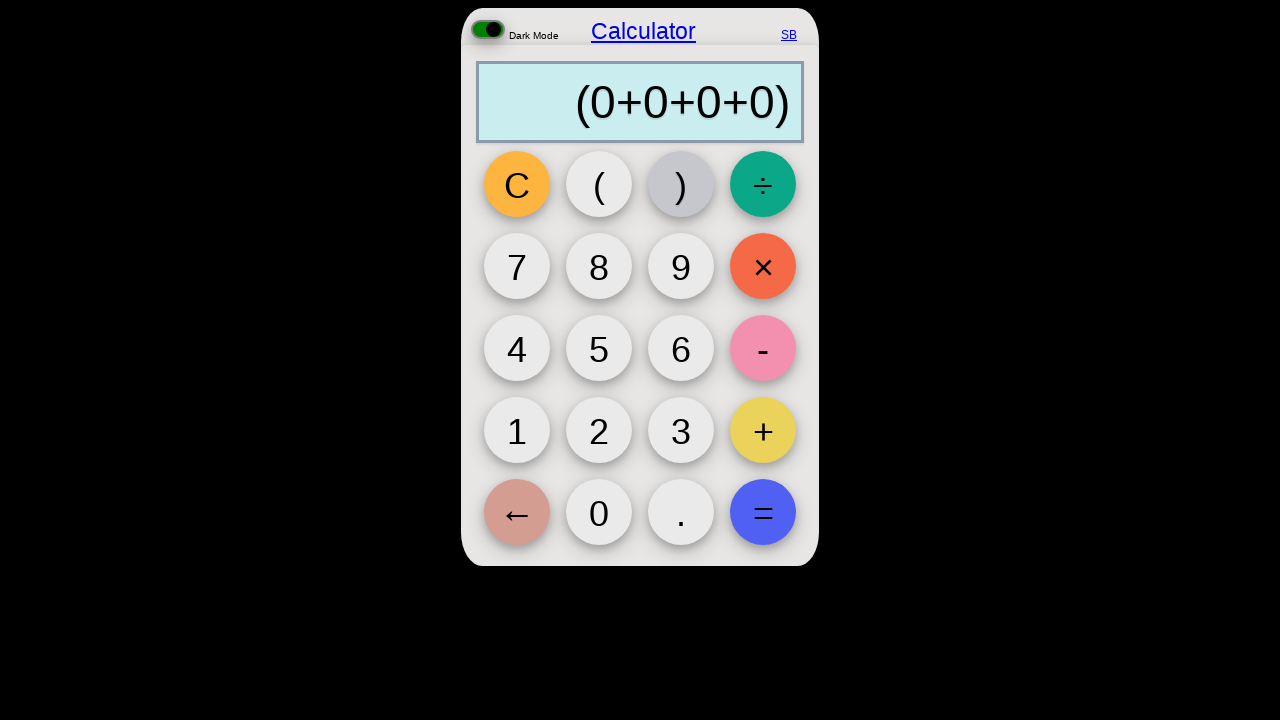

Clicked equals button to calculate (0+0+0+0) at (763, 512) on button#equal
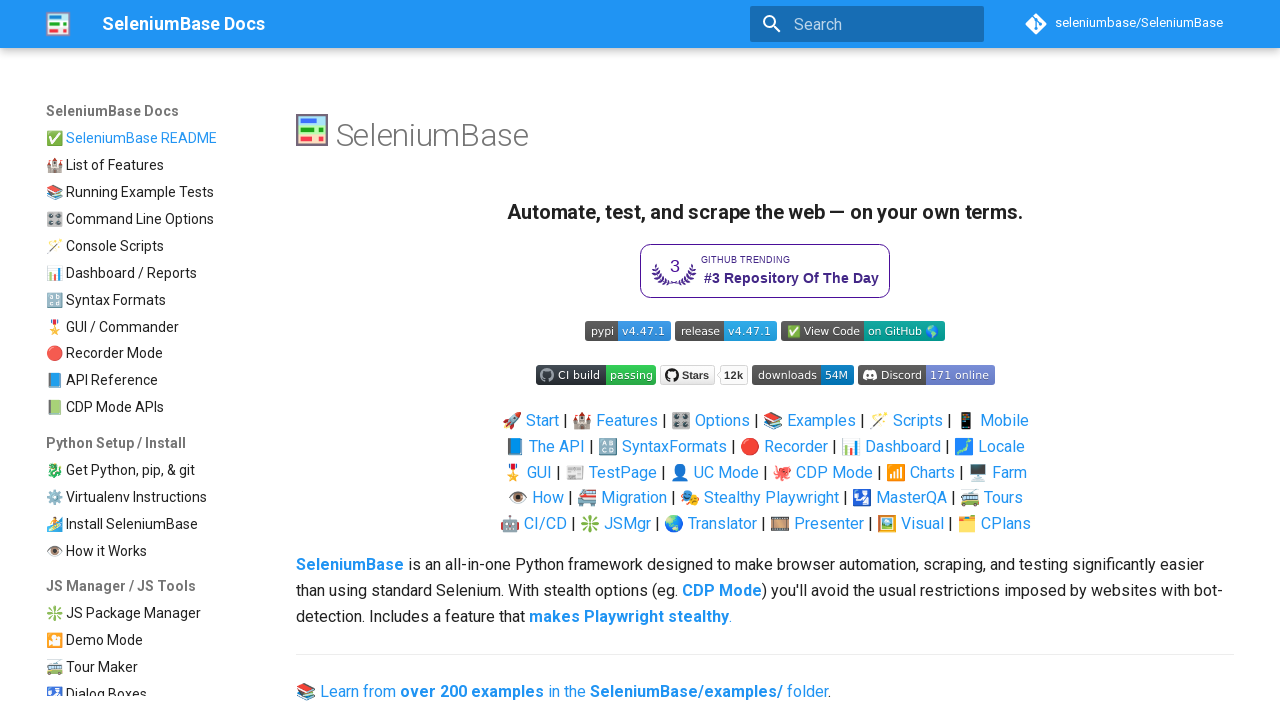

SeleniumBase image loaded
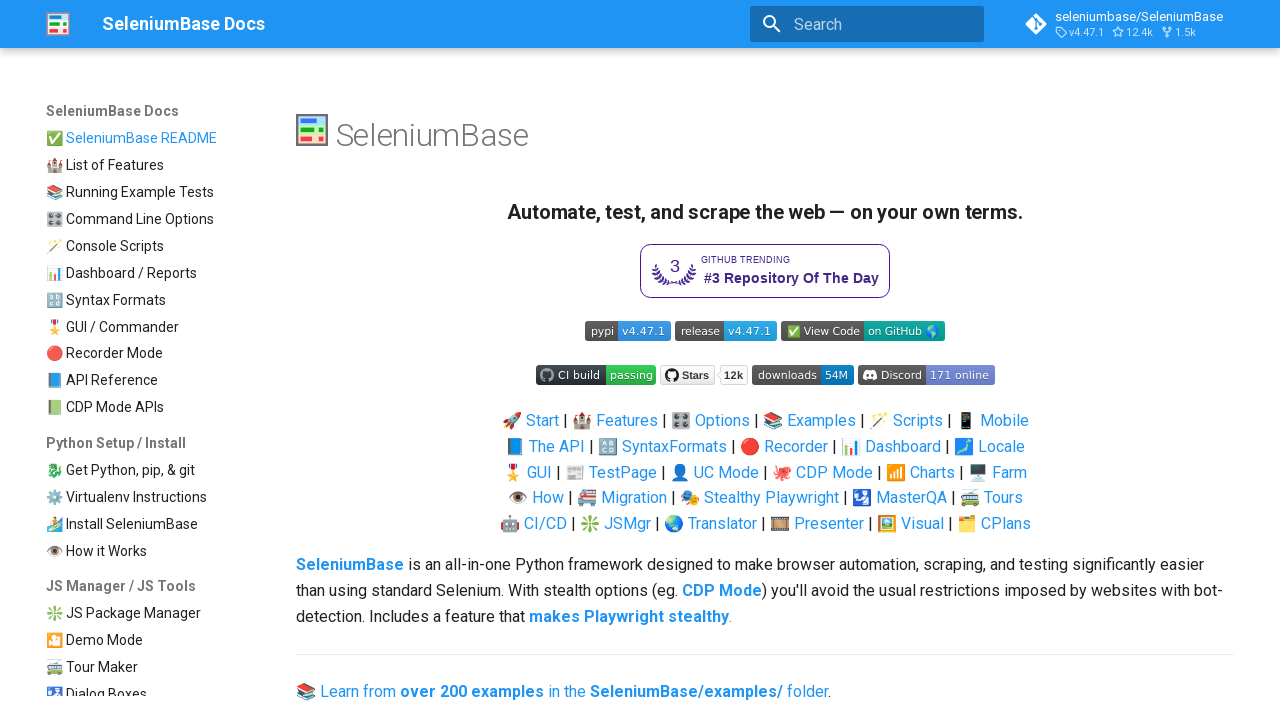

Clicked calculator link at (151, 399) on a[href*="seleniumbase.io/apps/calculator"]
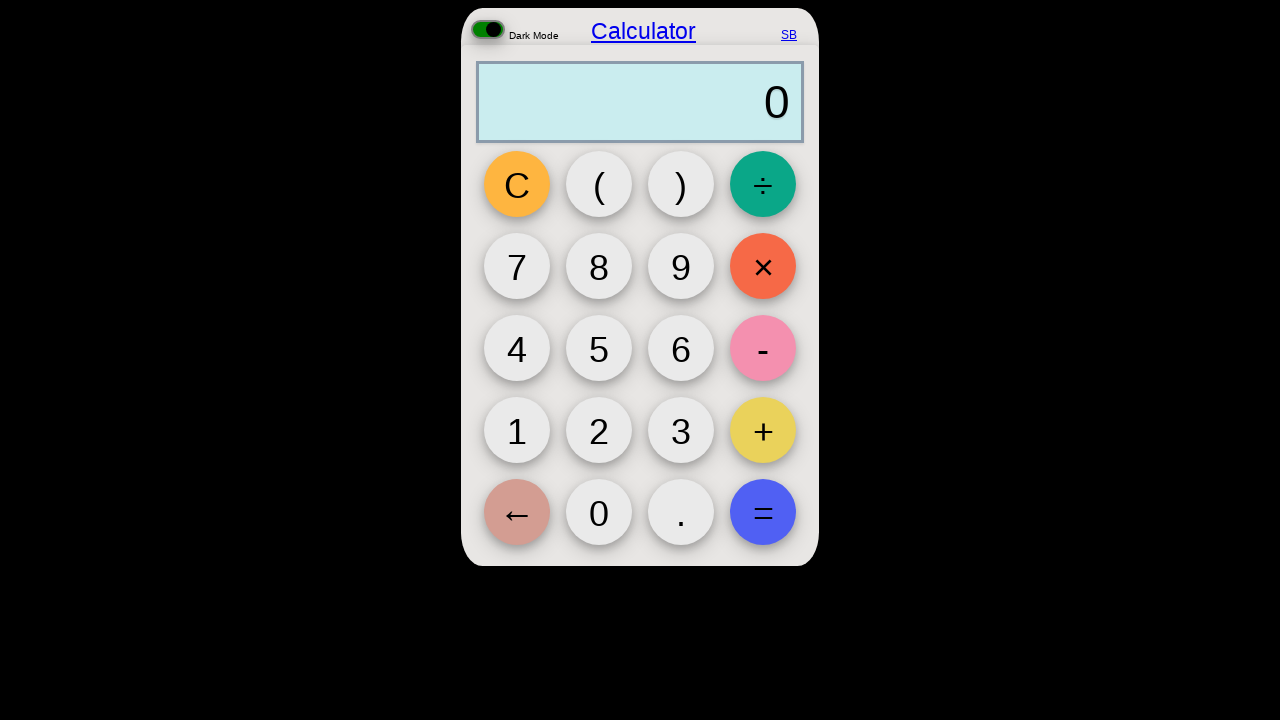

Clicked clear button to reset calculator at (517, 184) on #clear
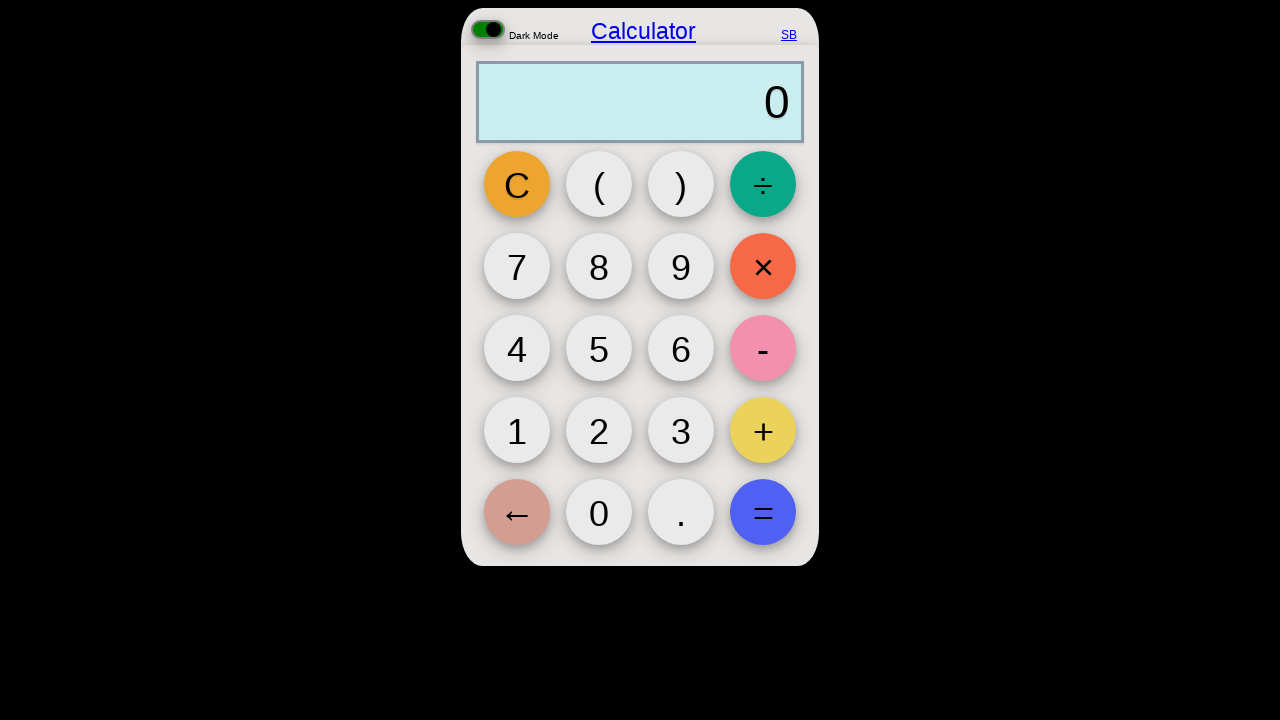

Calculator link is present on page
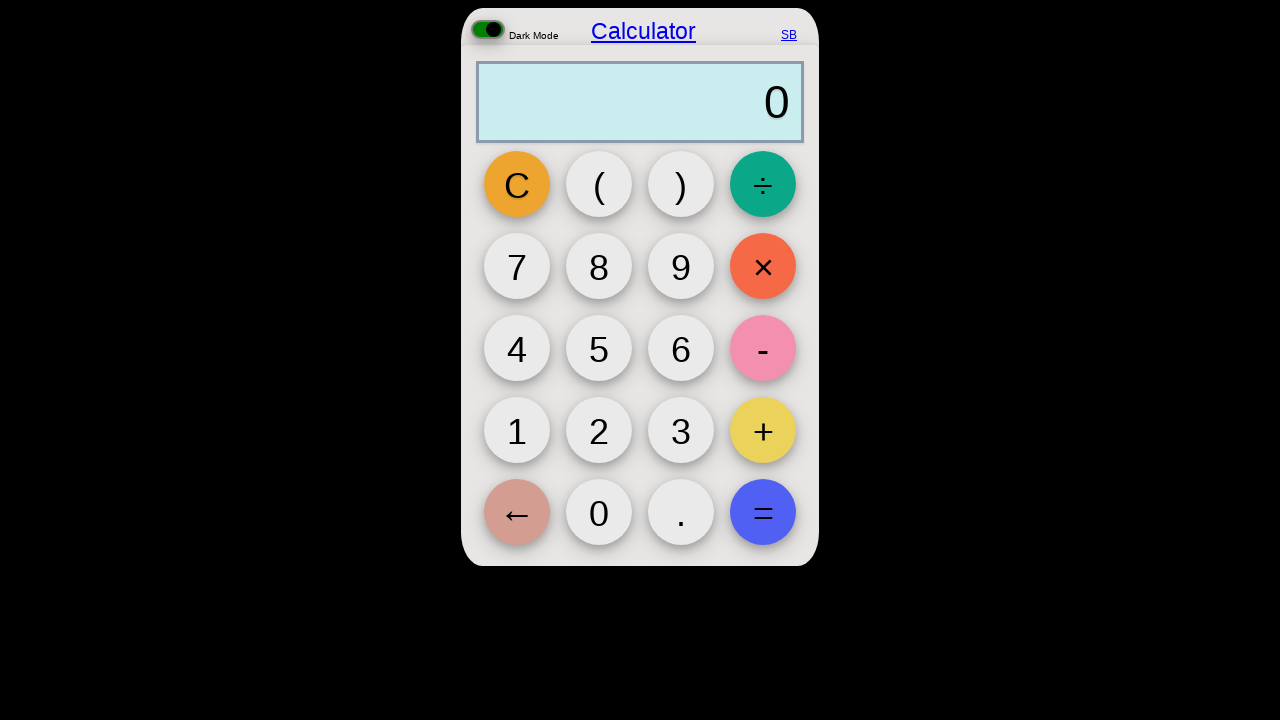

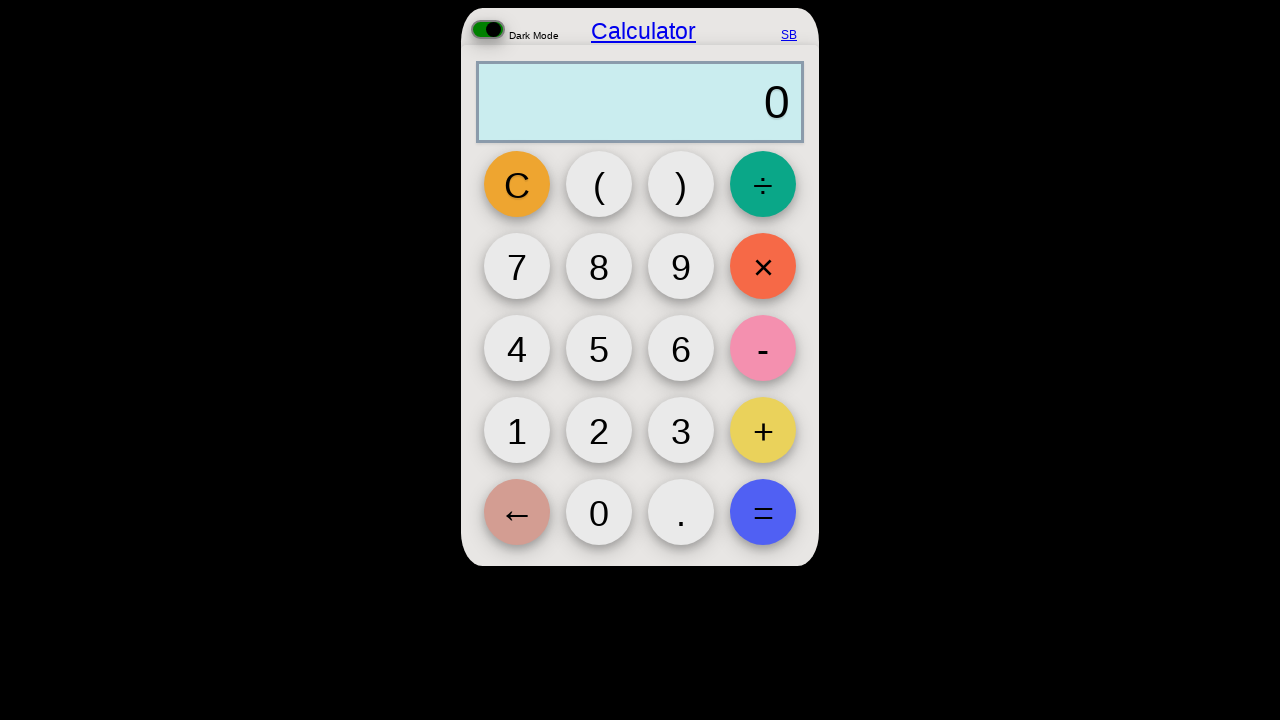